Tests the dynamic controls page by verifying a textbox is initially disabled, clicking the Enable button, waiting for the textbox to become clickable, and verifying the "It's enabled!" message appears and the textbox is now enabled.

Starting URL: https://the-internet.herokuapp.com/dynamic_controls

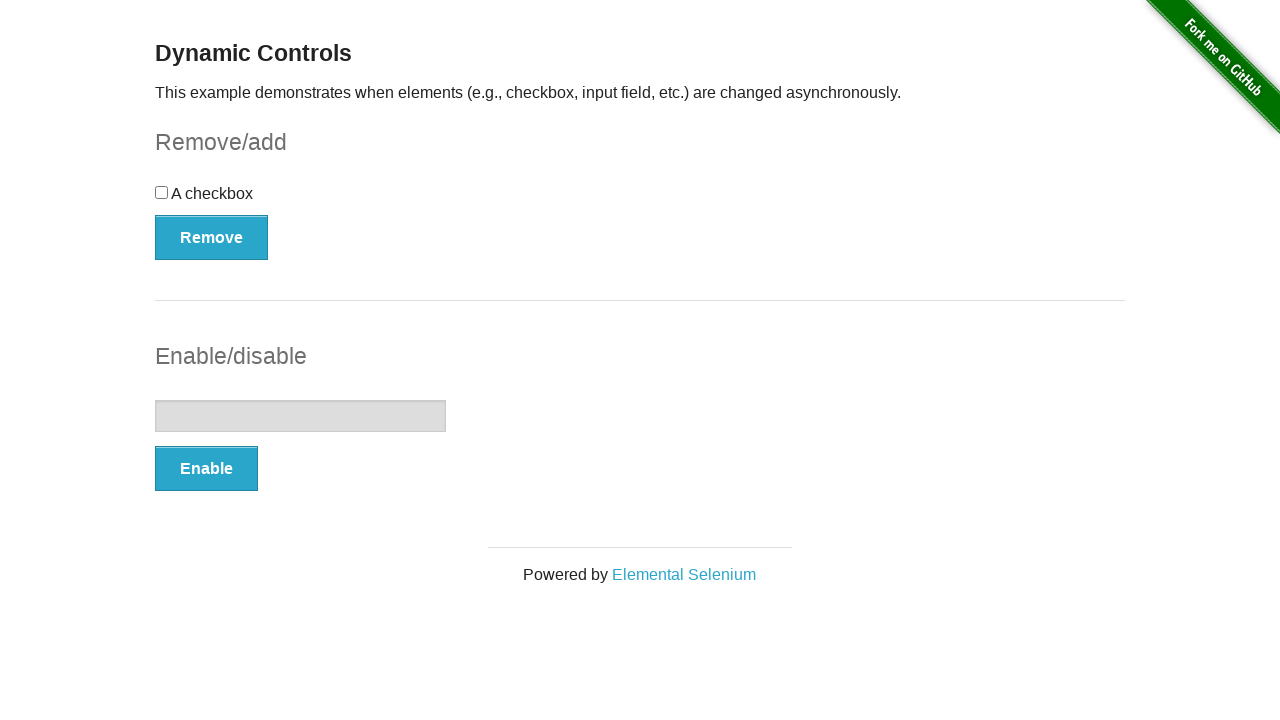

Verified textbox is initially disabled
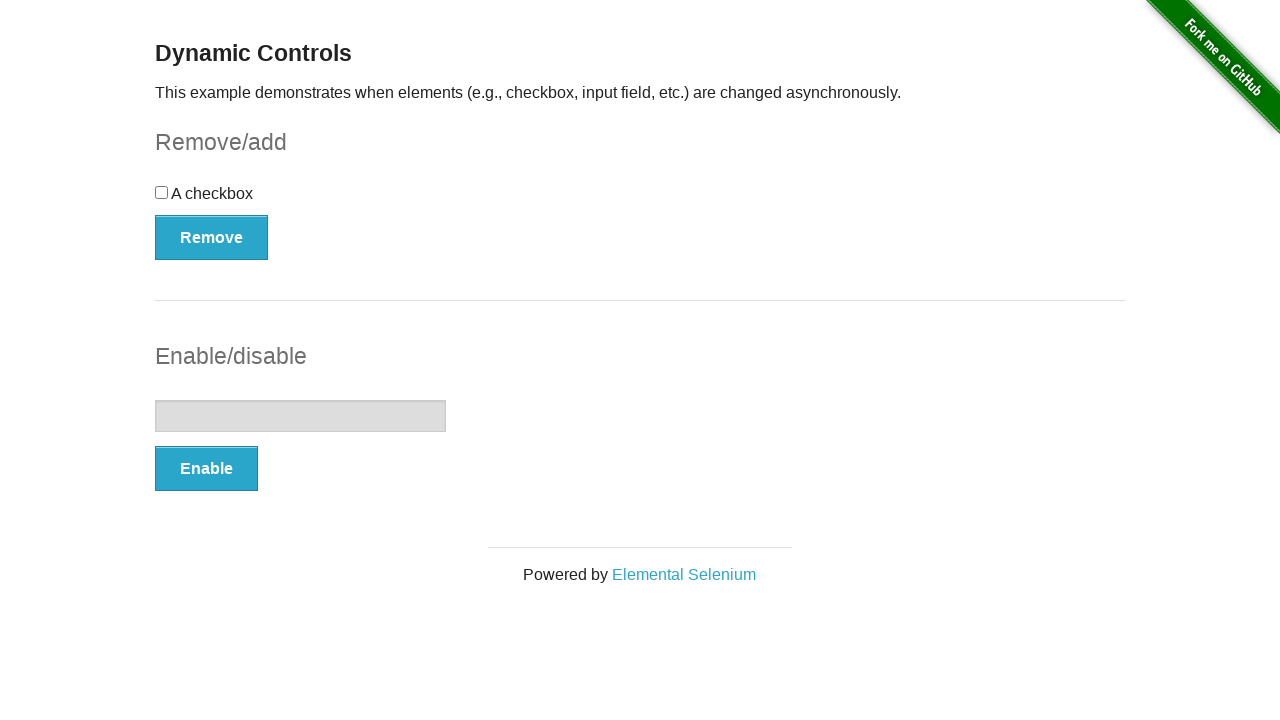

Clicked the Enable button at (206, 469) on xpath=//button[normalize-space()='Enable']
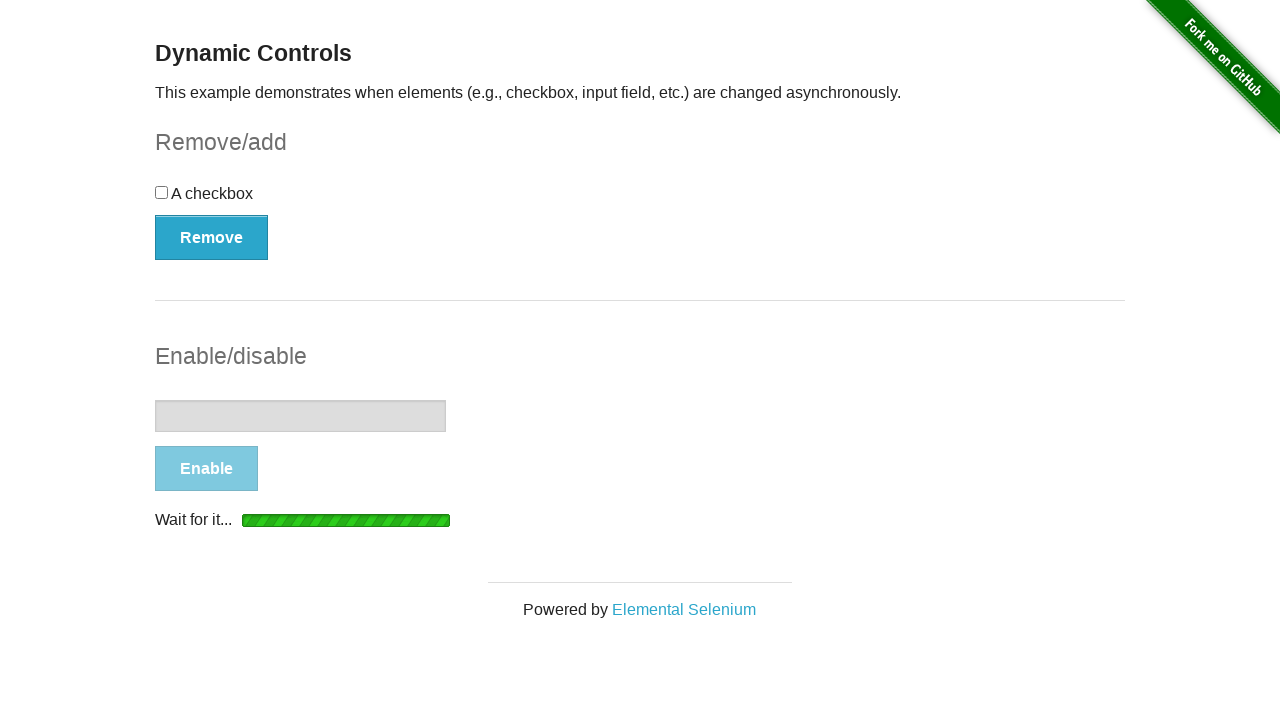

Textbox became visible
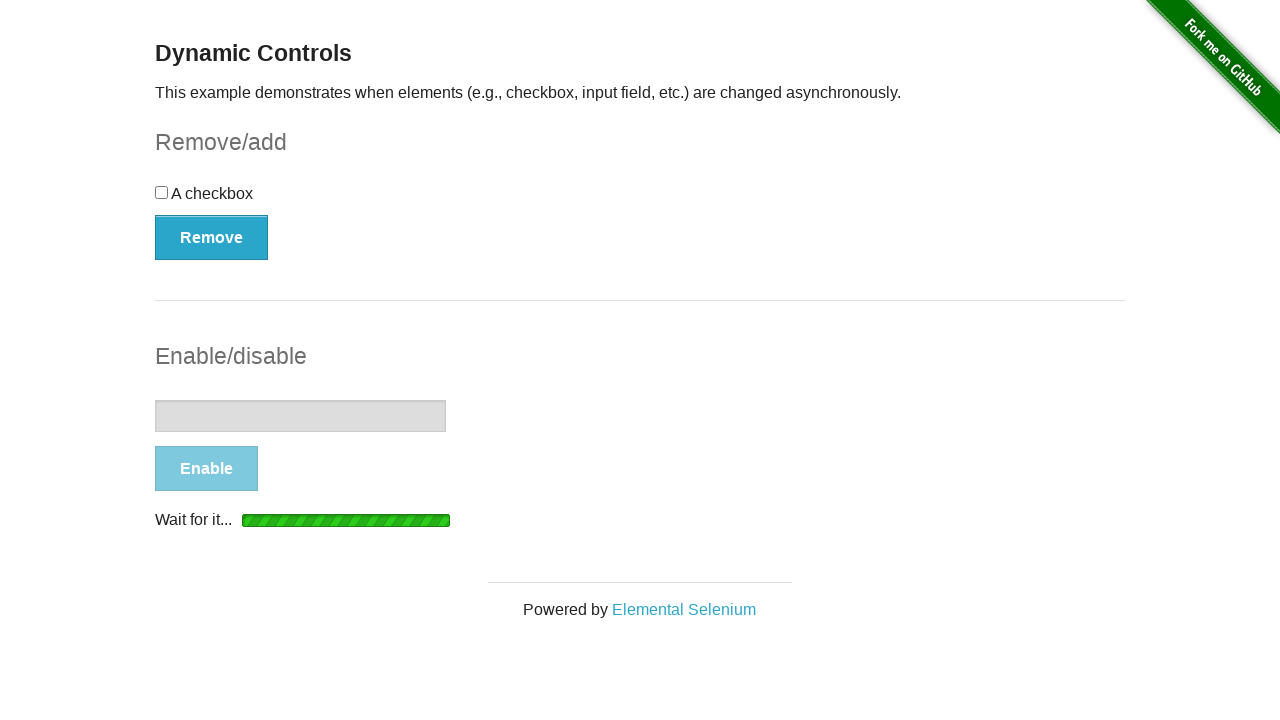

Textbox enabled state confirmed via JavaScript
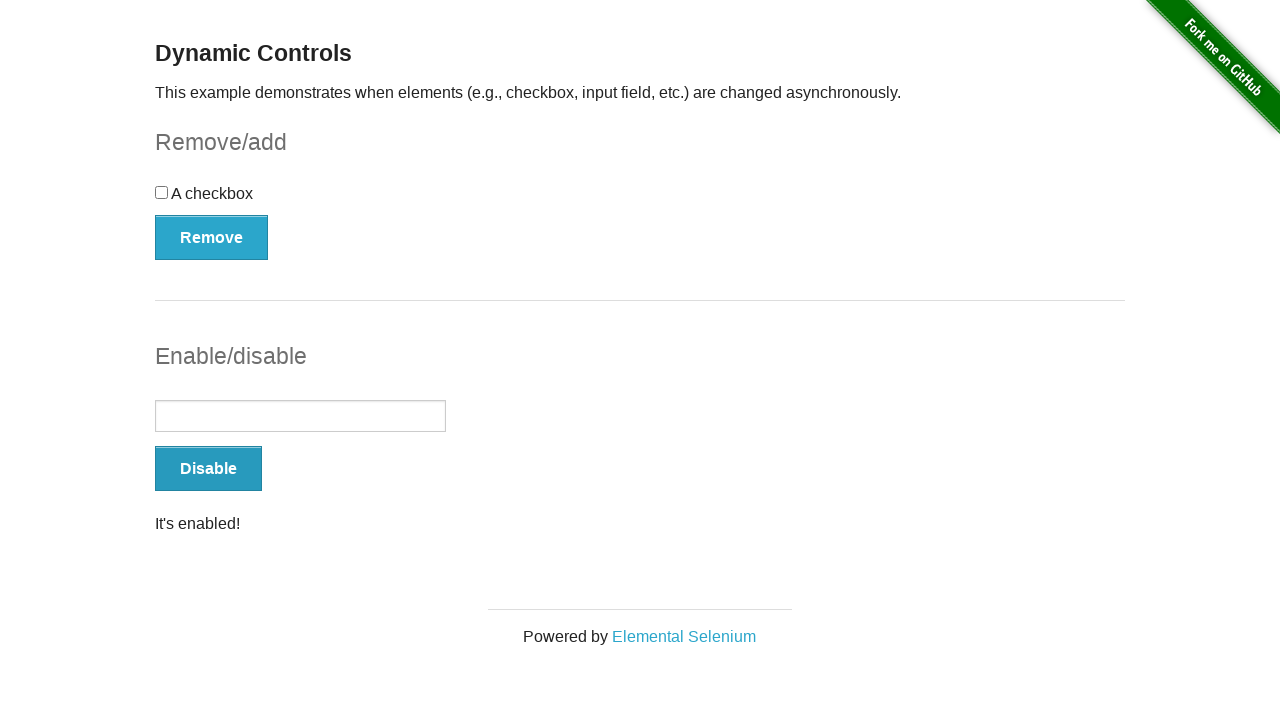

Verified 'It's enabled!' message is visible
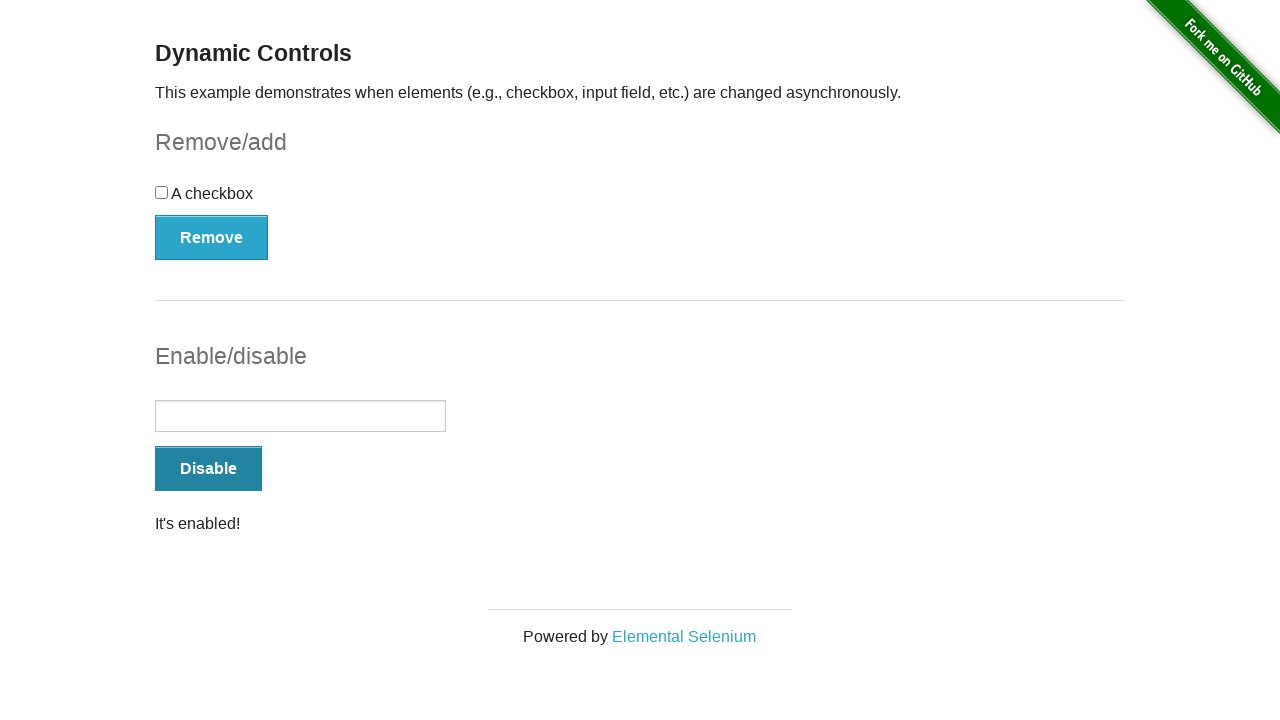

Verified textbox is now enabled
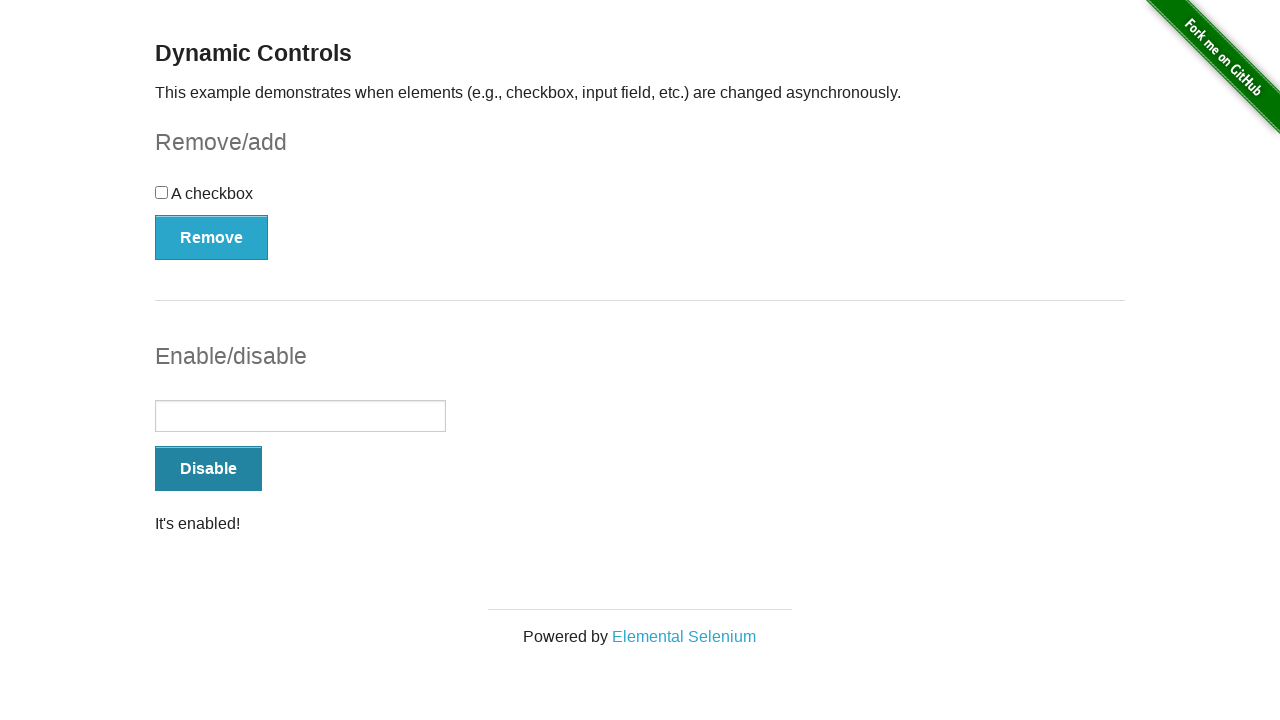

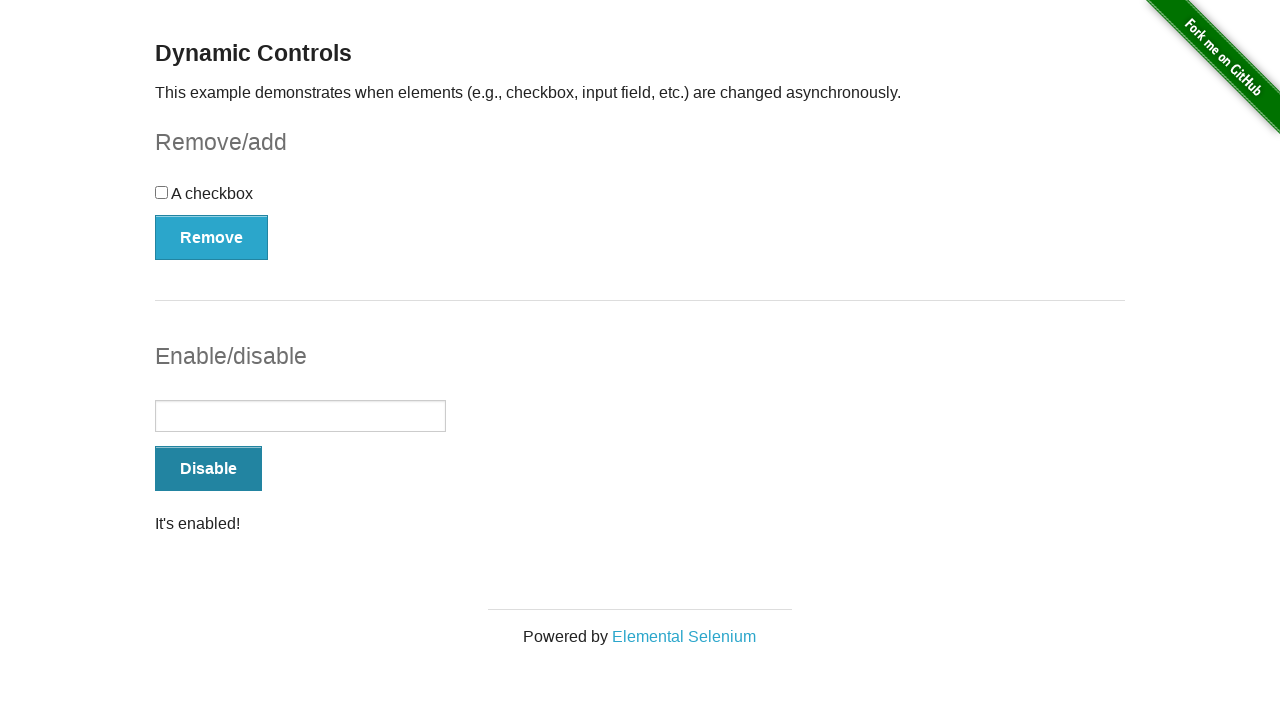